Tests the practice form on demoqa.com by filling in first name, last name, email, selecting gender, and entering a phone number.

Starting URL: https://demoqa.com/automation-practice-form

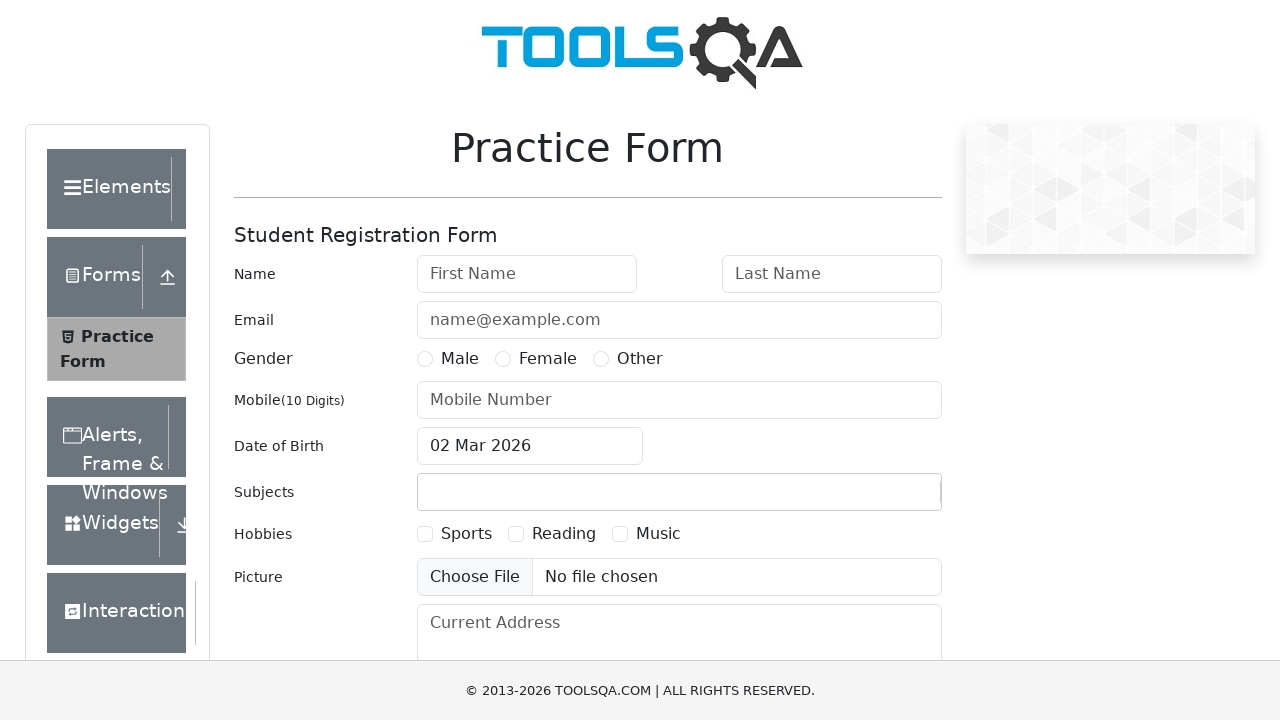

Filled first name field with 'test name' on #firstName
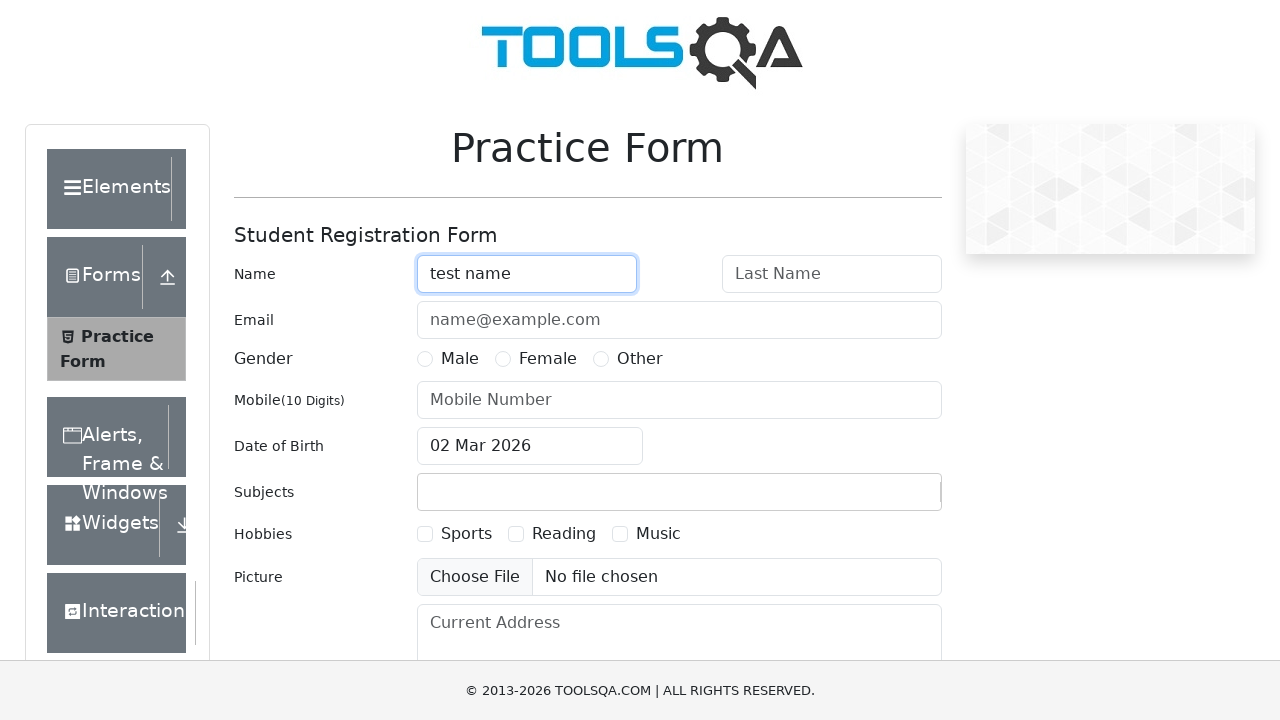

Filled last name field with 'test last name' on #lastName
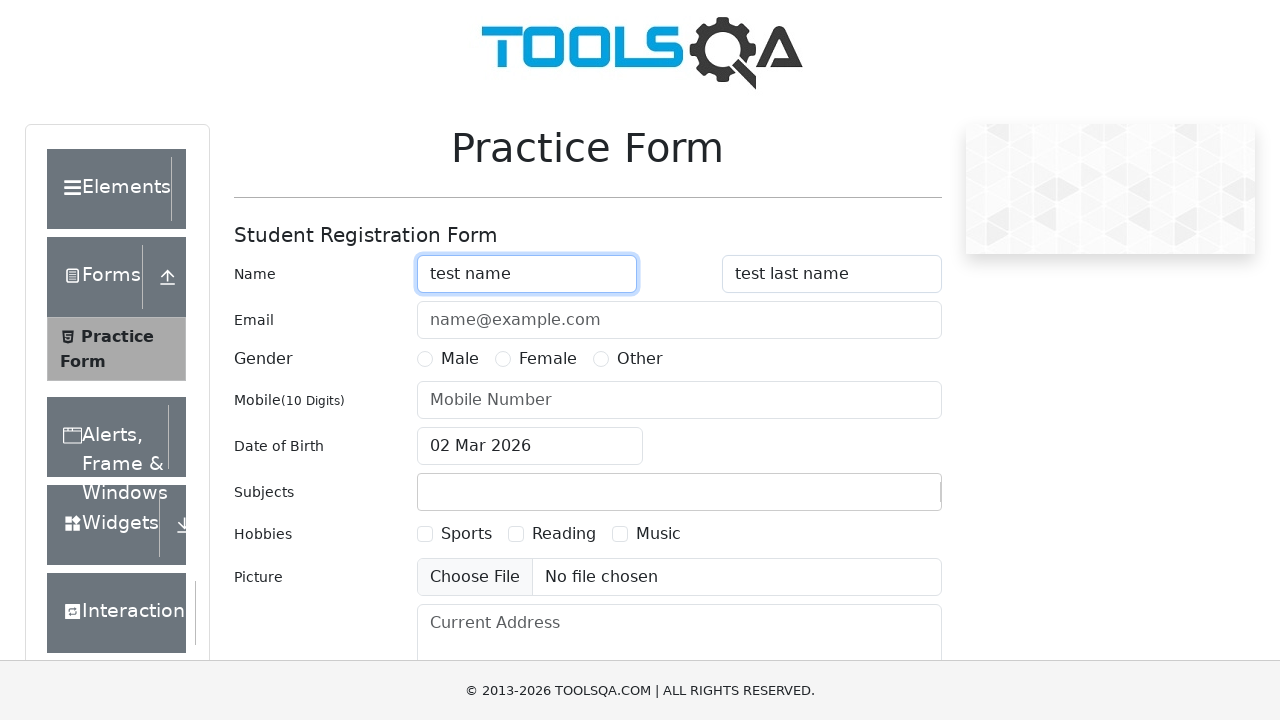

Filled email field with 'someemail@mail.ma' on #userEmail
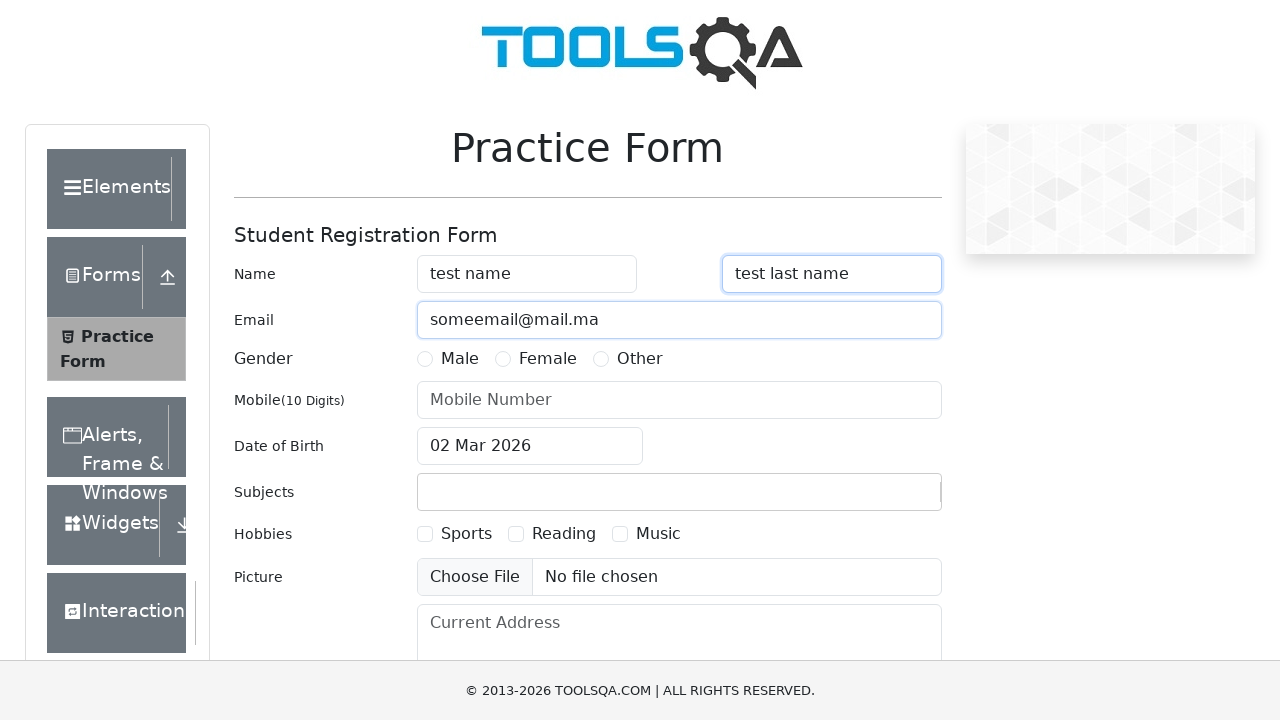

Selected Male gender option at (460, 359) on label[for='gender-radio-1']
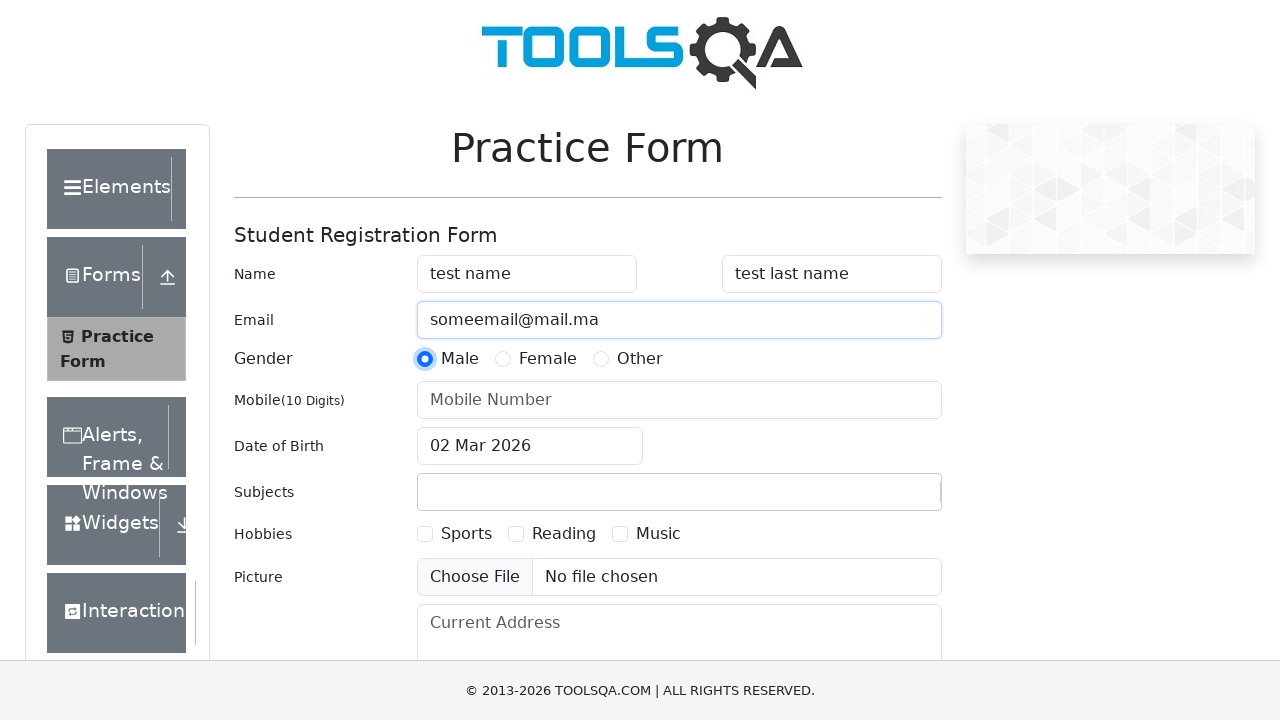

Filled phone number field with '9999999999' on #userNumber
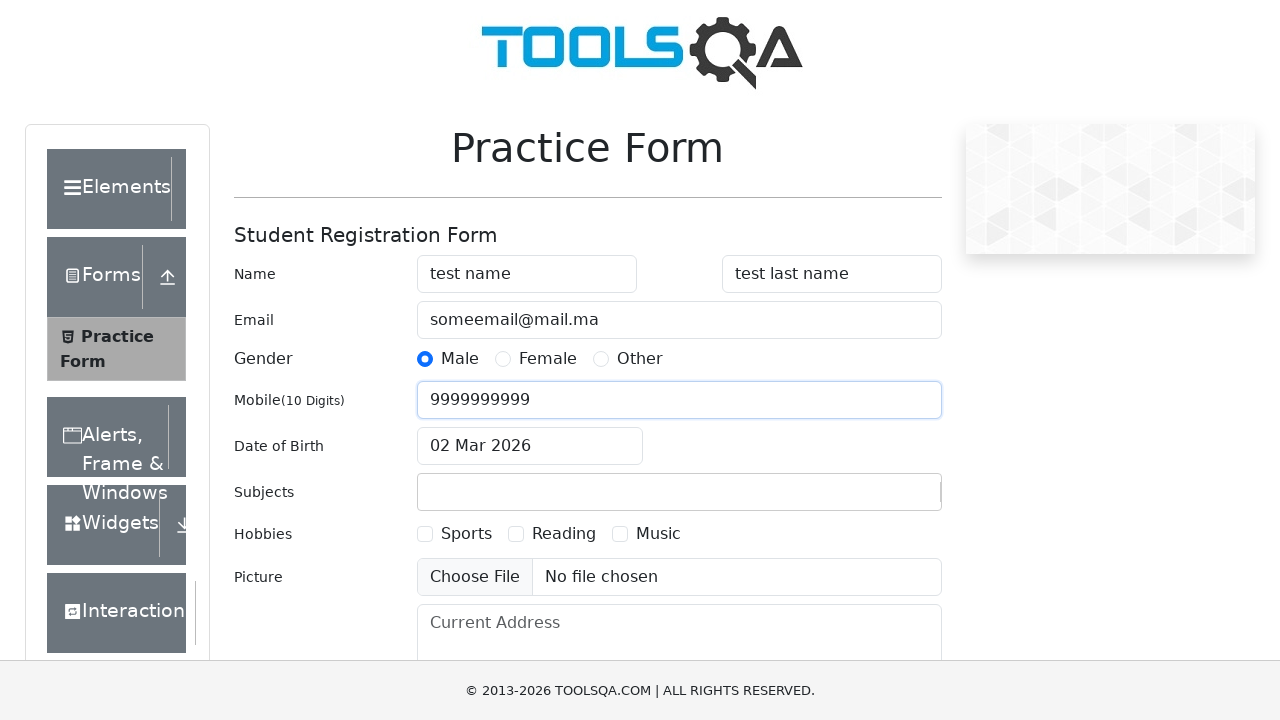

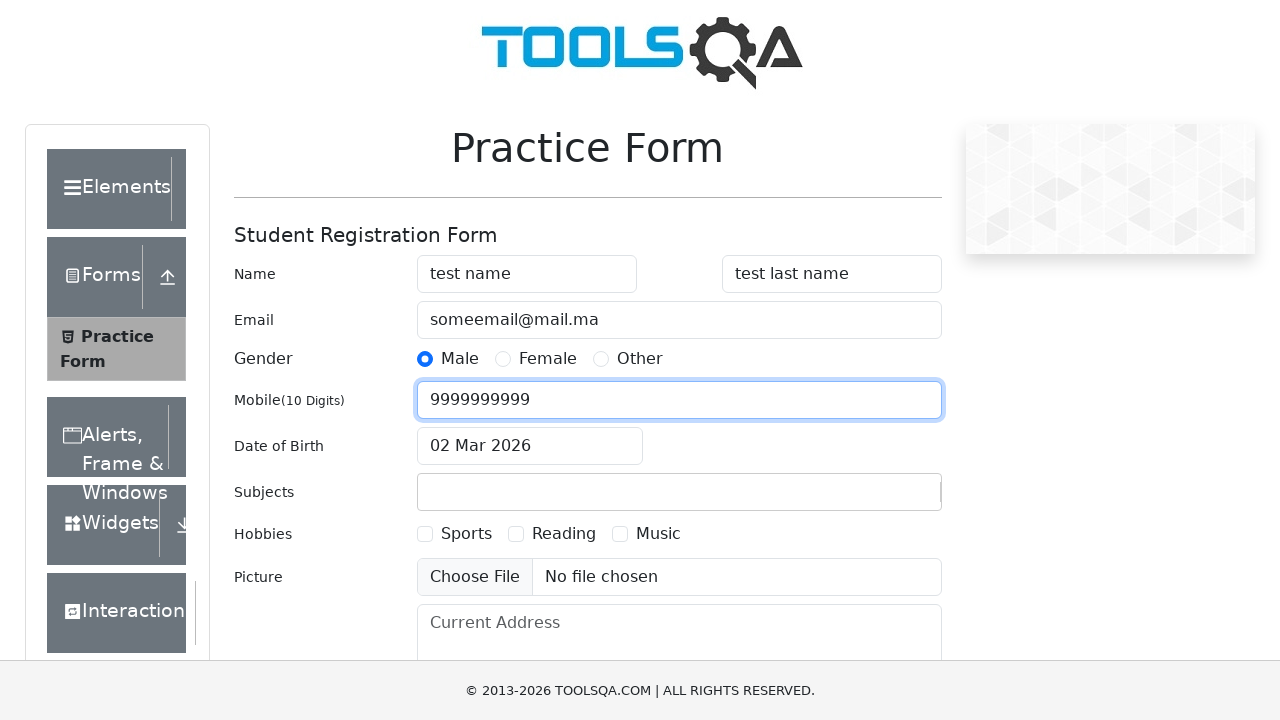